Tests horizontal slider interaction by clicking, holding, and dragging the slider element to change its value

Starting URL: http://the-internet.herokuapp.com/horizontal_slider

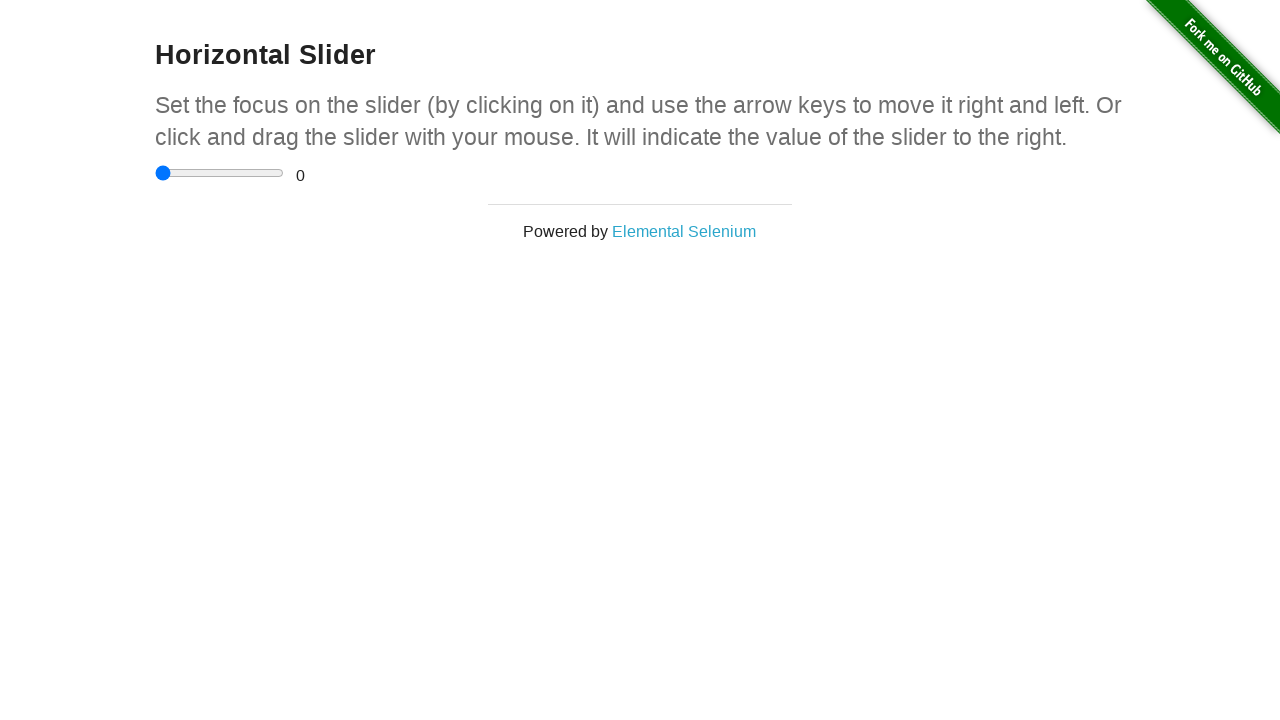

Located the horizontal slider element
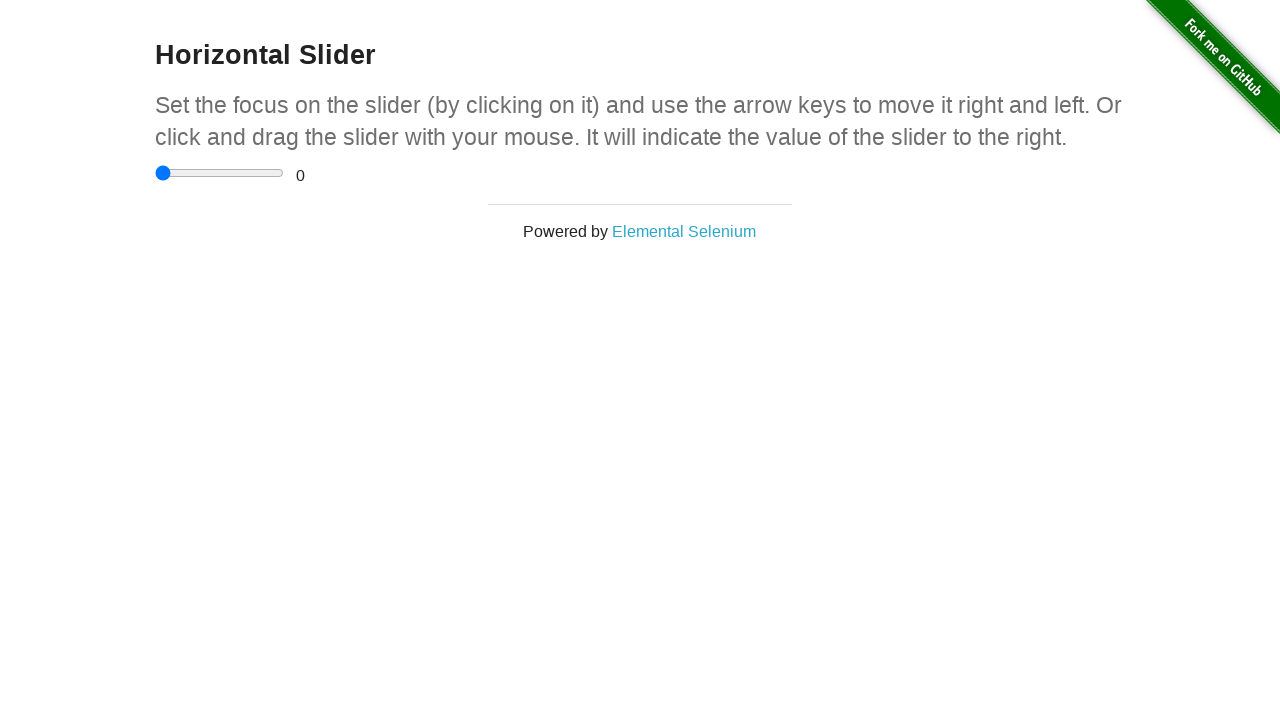

Retrieved slider bounding box coordinates
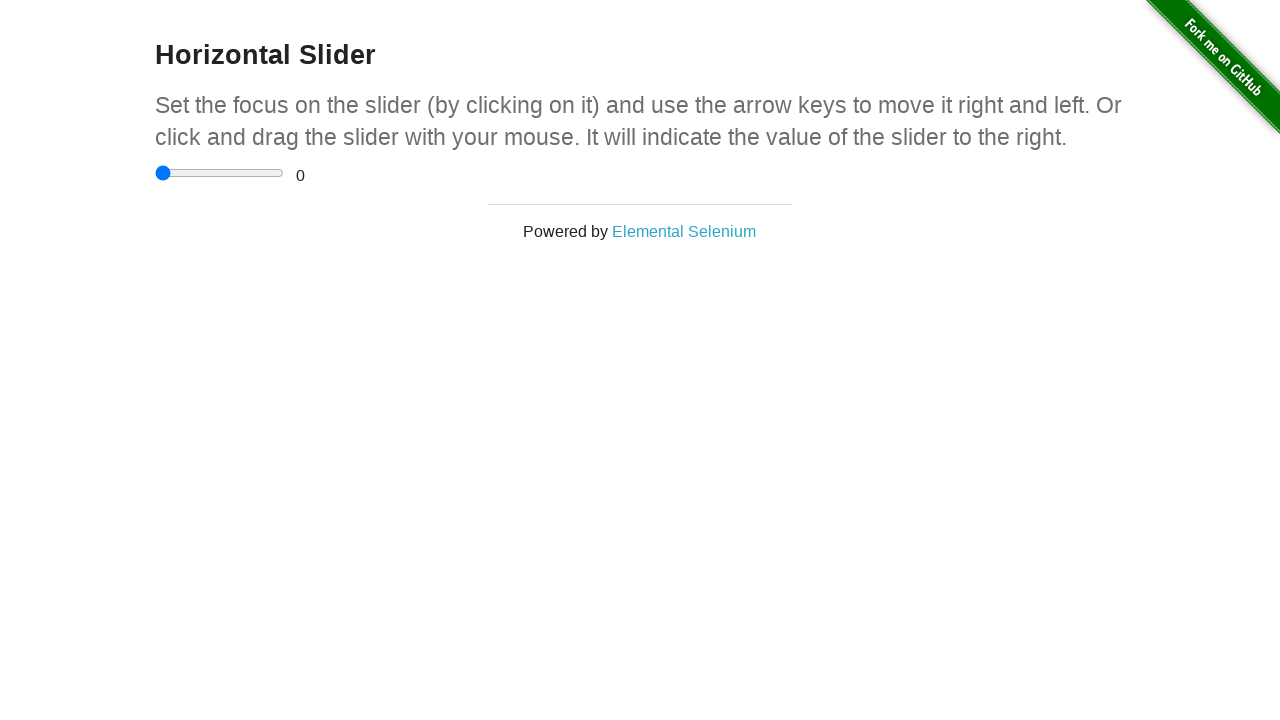

Moved mouse to center of slider element at (220, 173)
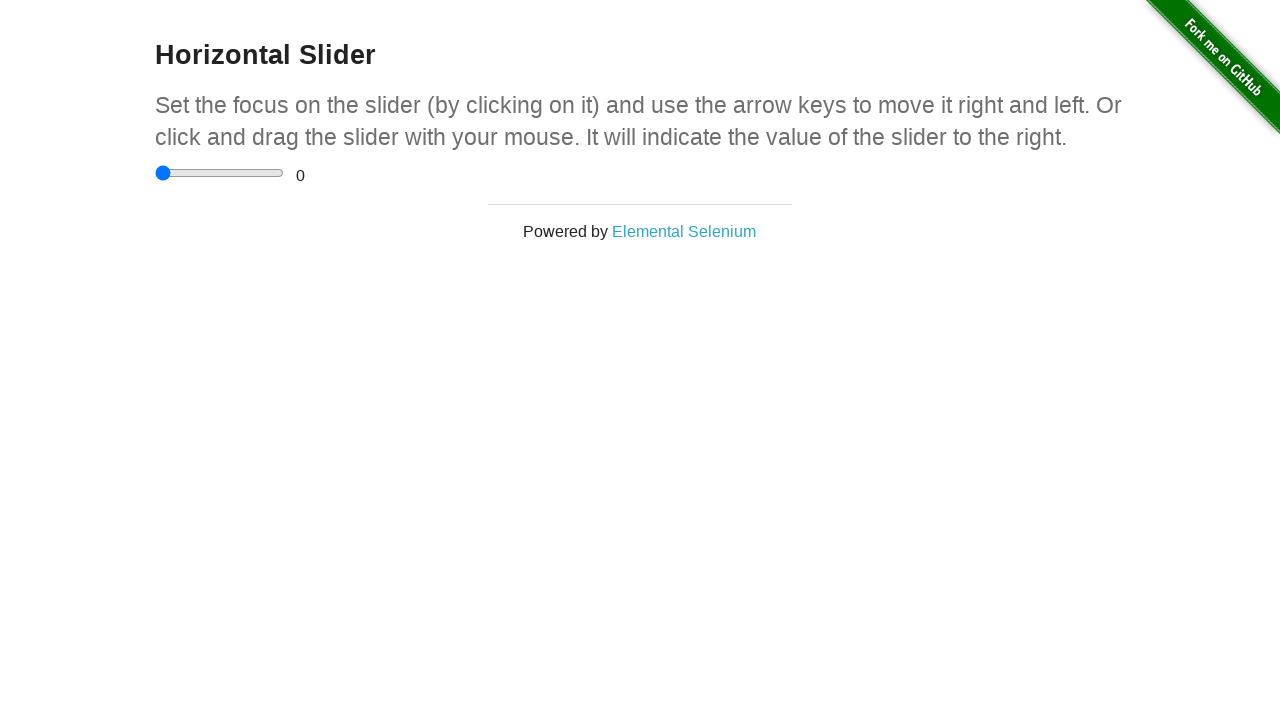

Pressed down mouse button on slider at (220, 173)
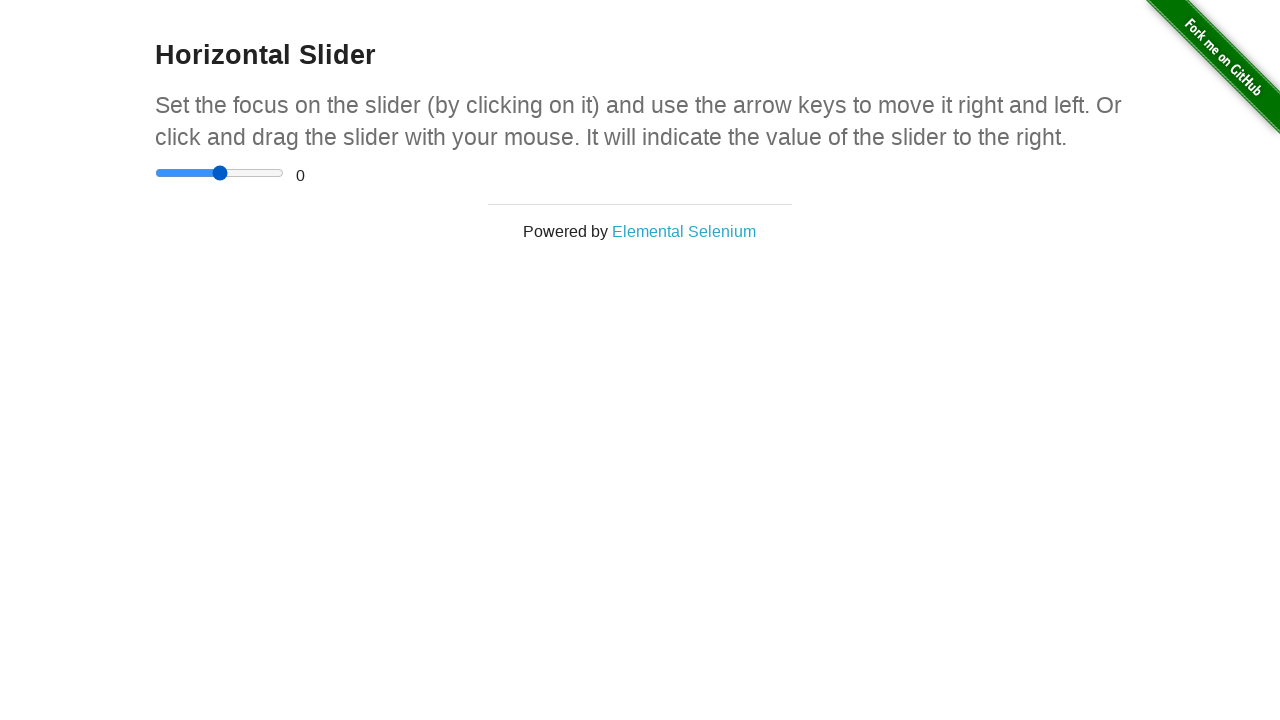

Dragged slider 25 pixels to the left at (194, 173)
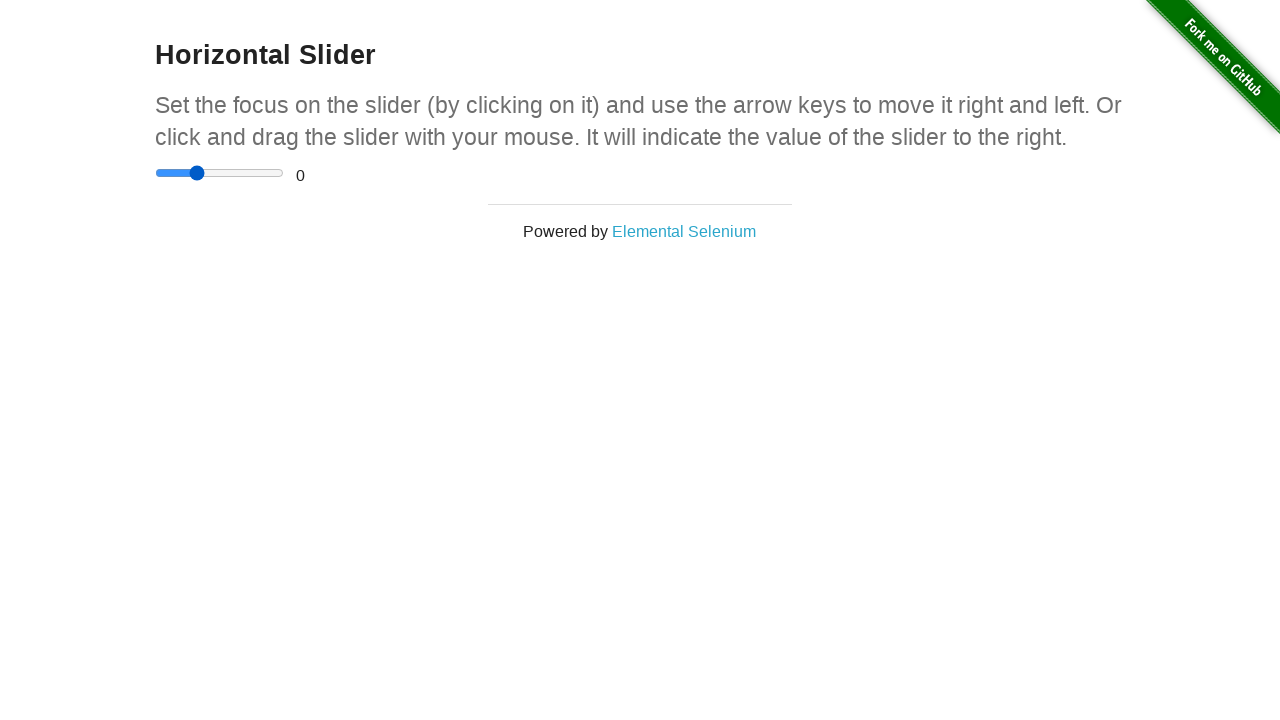

Released mouse button after dragging slider at (194, 173)
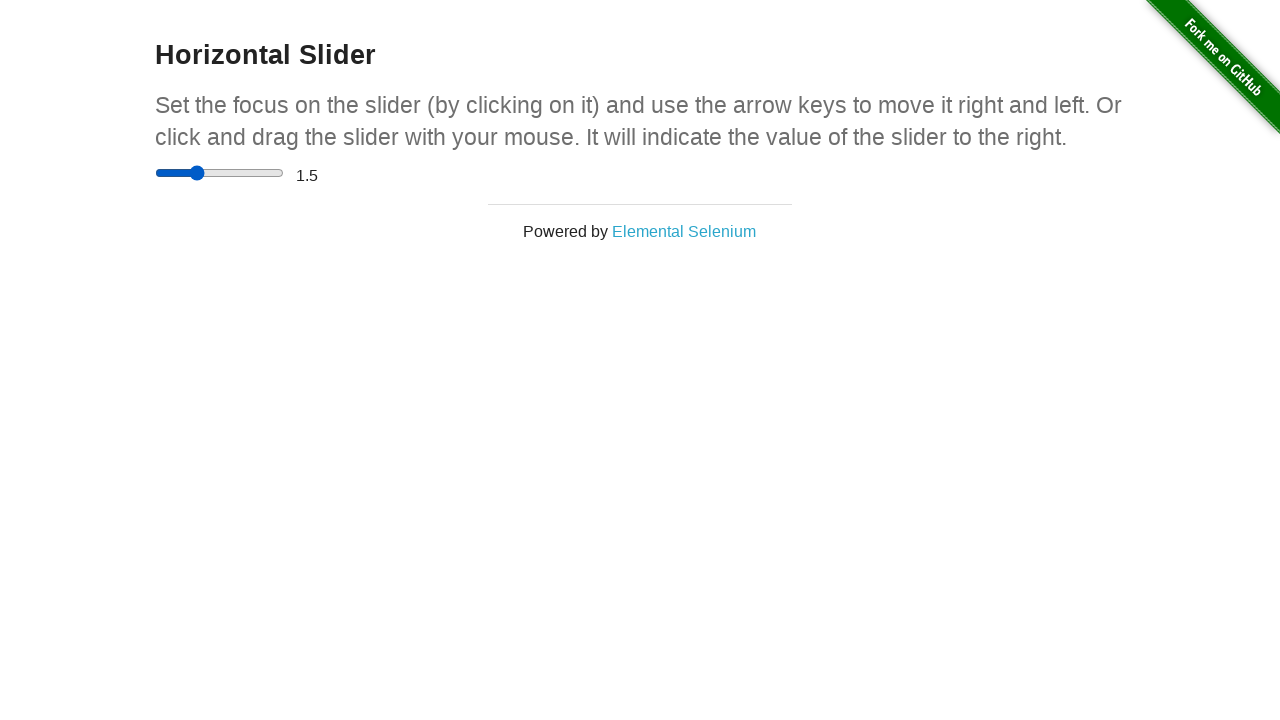

Verified slider value display element is present
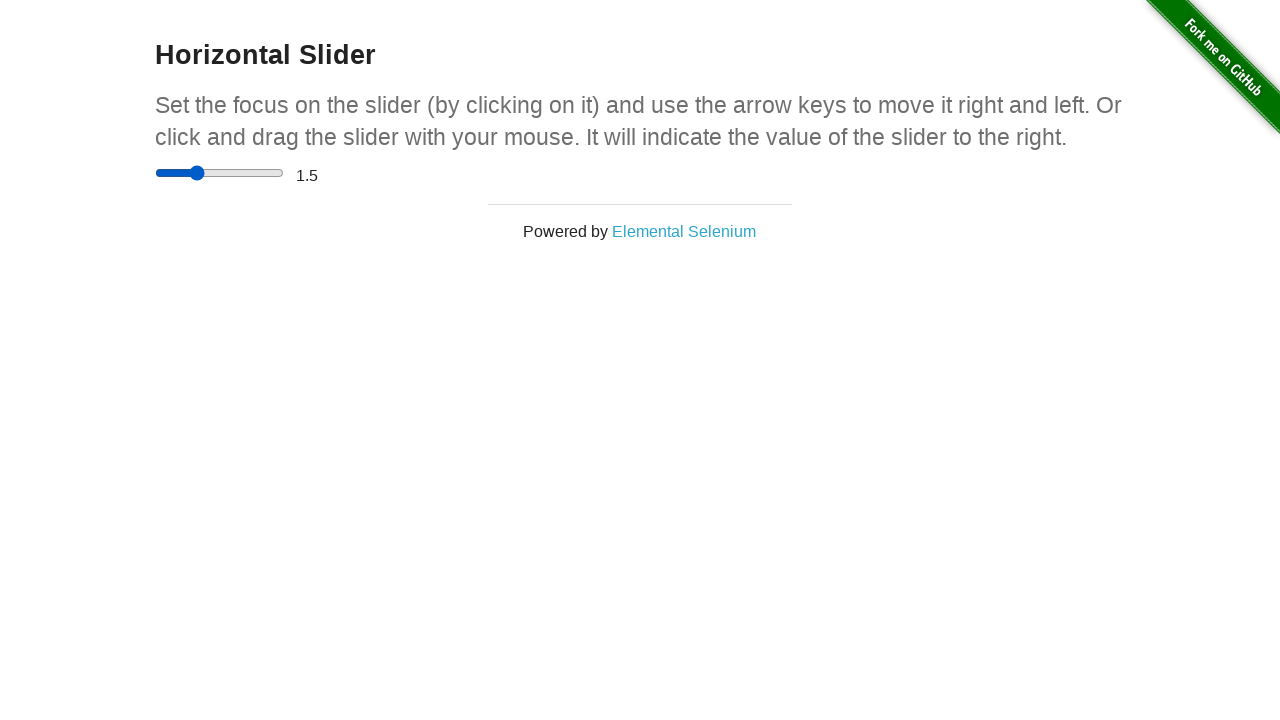

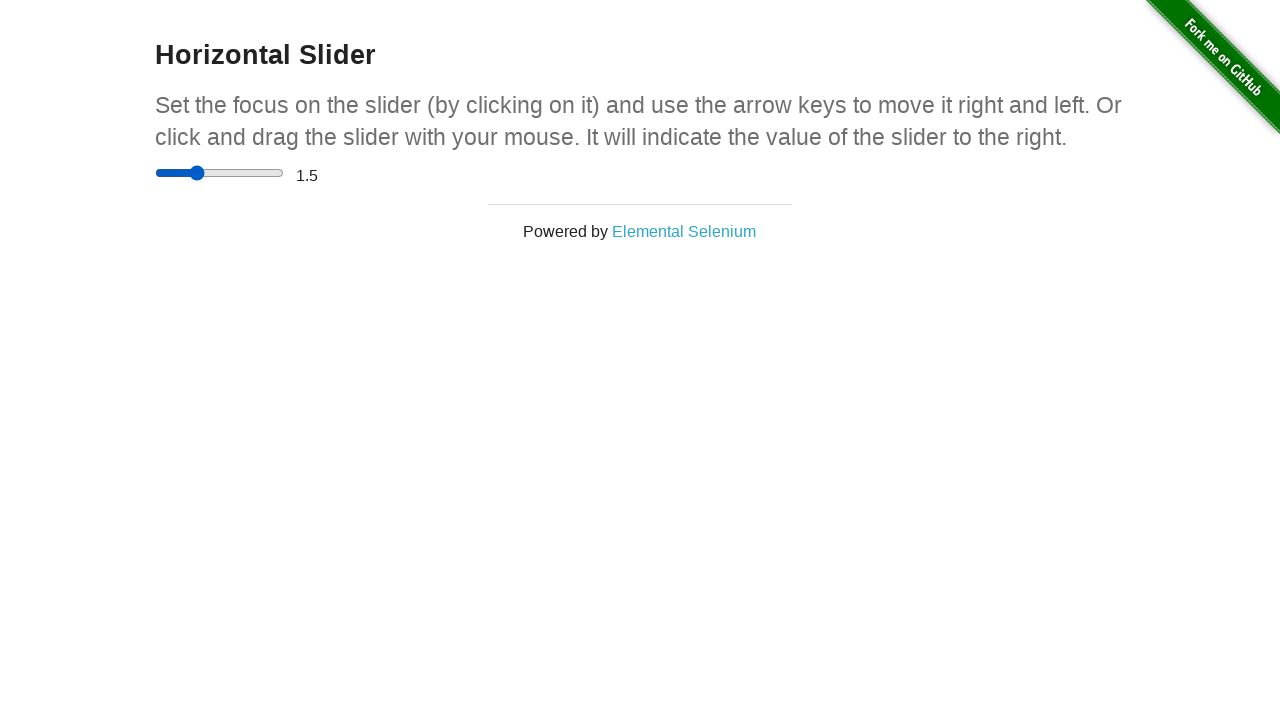